Tests checkbox handling by clicking the "remember me" checkbox on a form page

Starting URL: https://mail.rediff.com/cgi-bin/login.cgi

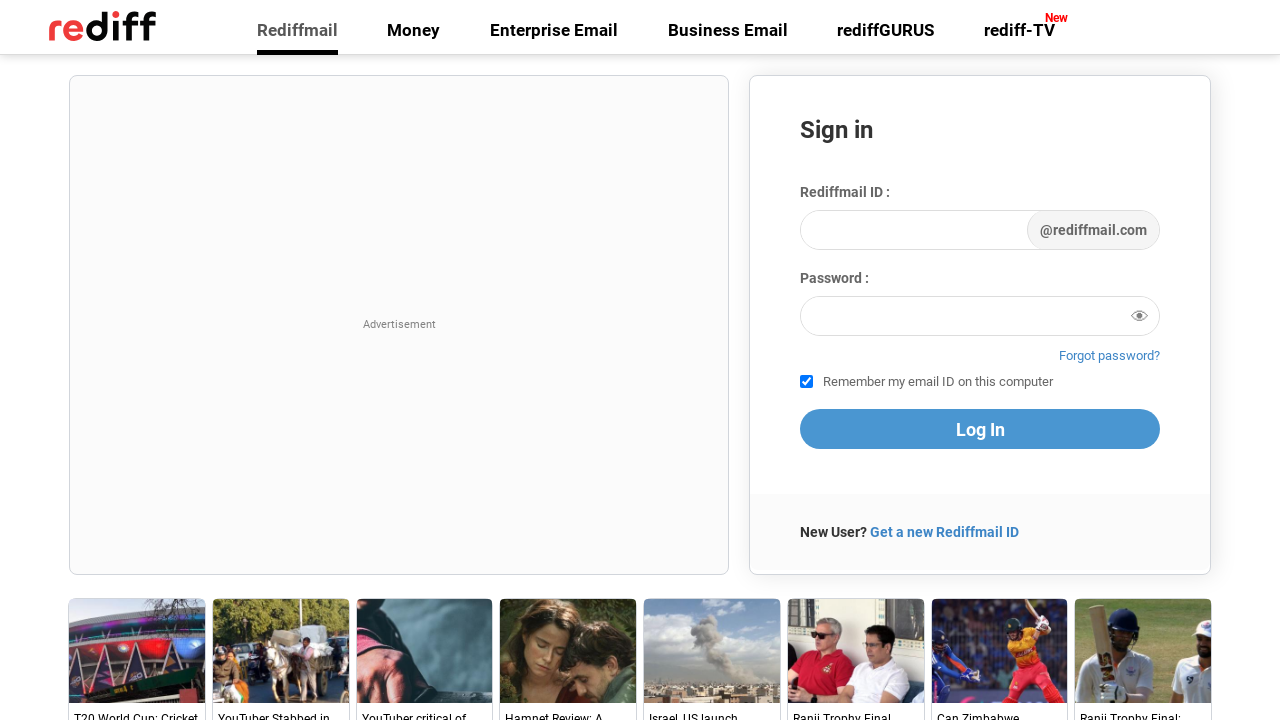

Navigated to Rediff mail login page
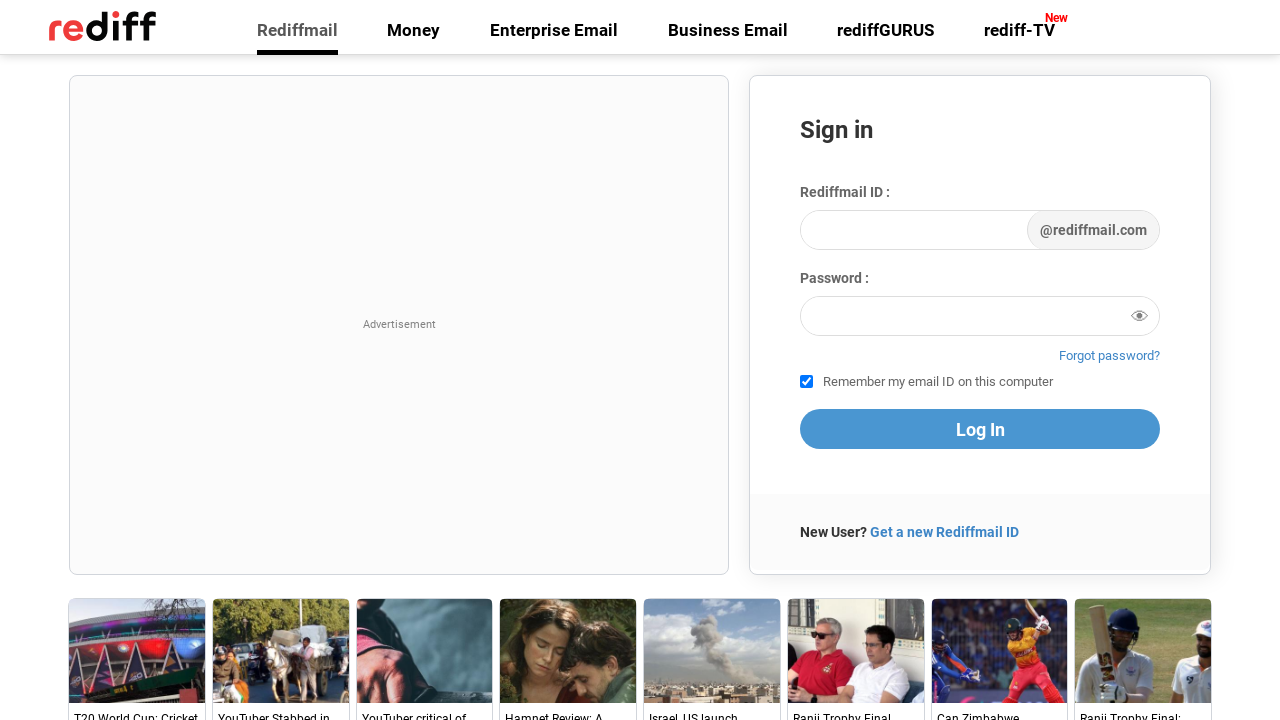

Clicked the 'remember me' checkbox on the login form at (806, 382) on input[name='remember']
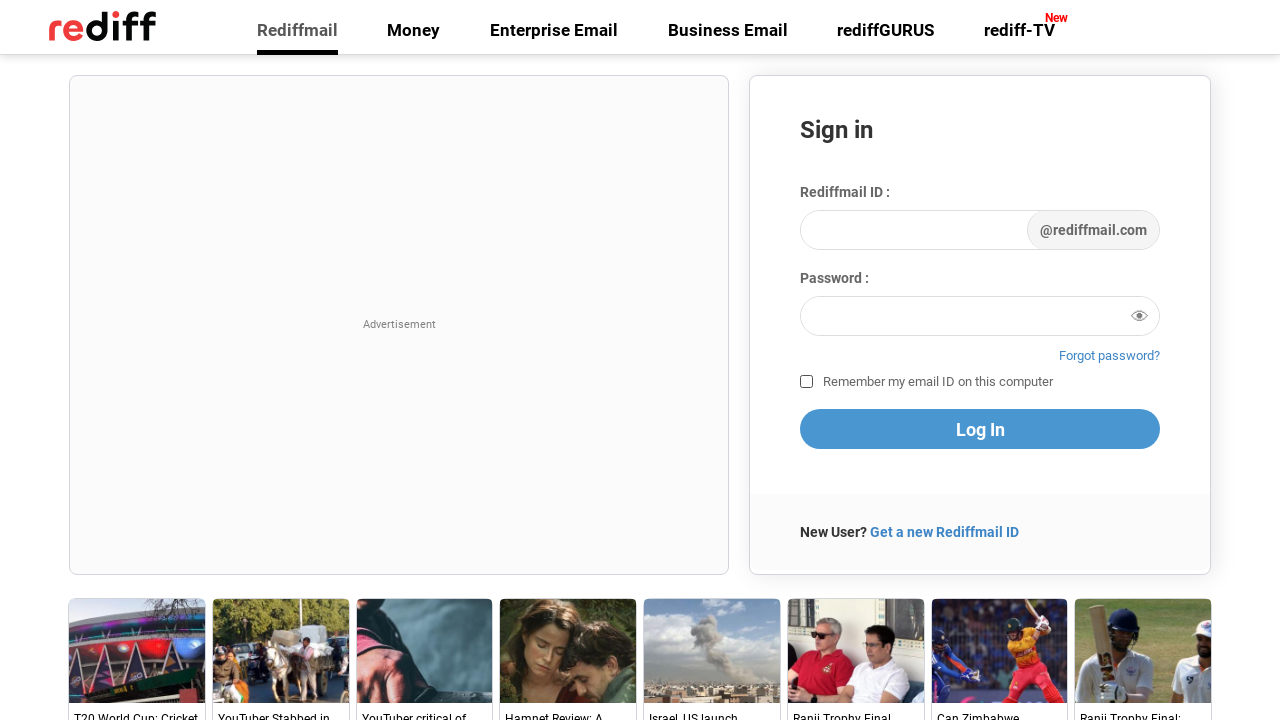

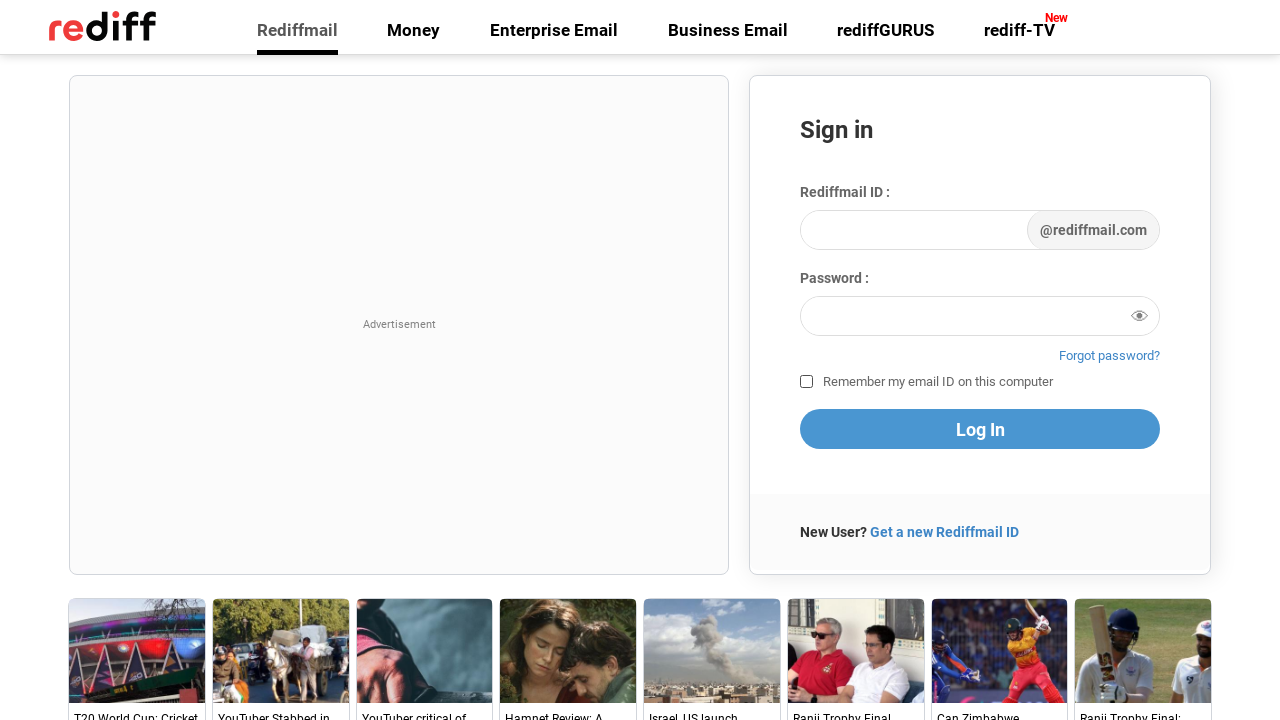